Opens a modal dialog and closes it

Starting URL: https://demoqa.com/modal-dialogs

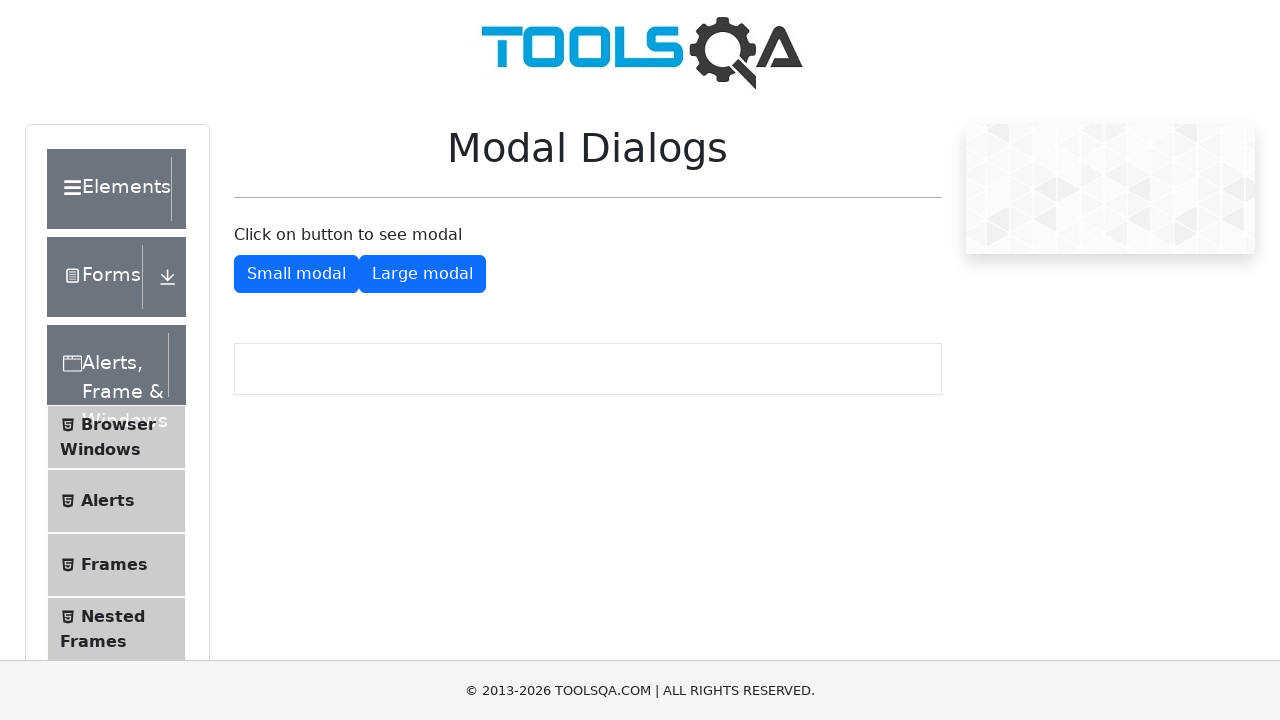

Clicked button to open small modal dialog at (296, 274) on #showSmallModal
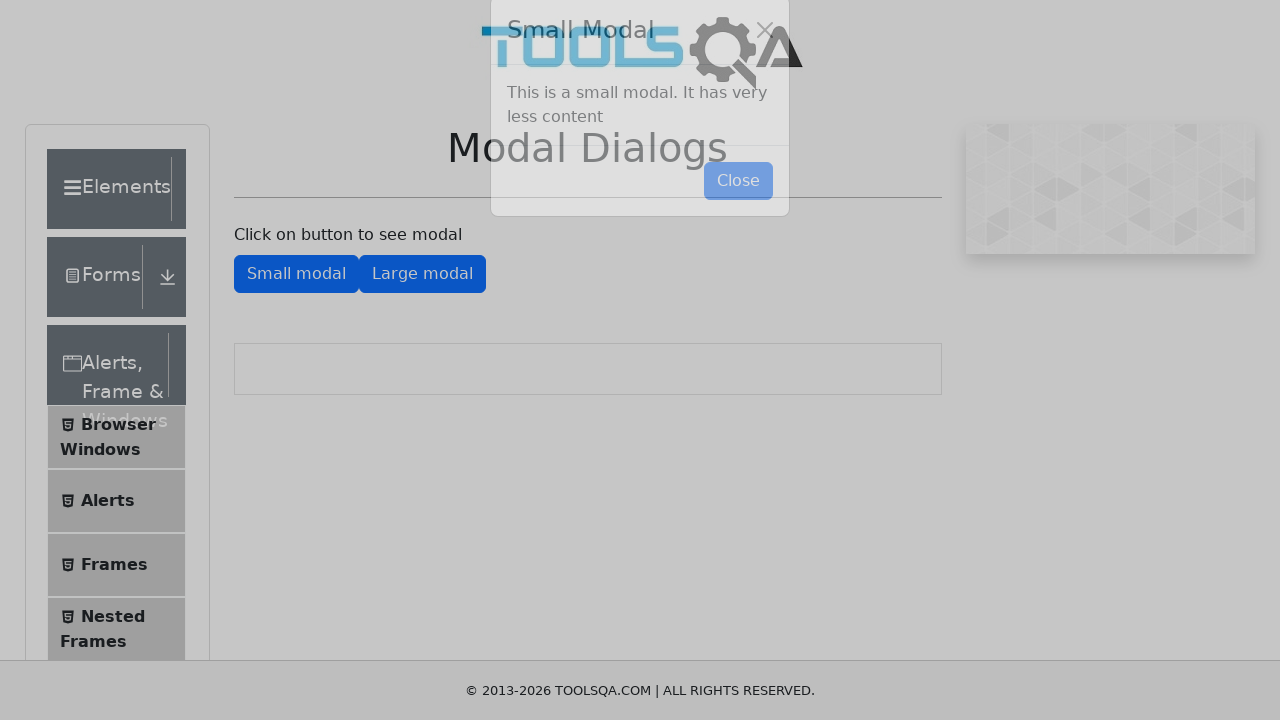

Retrieved text content from modal body
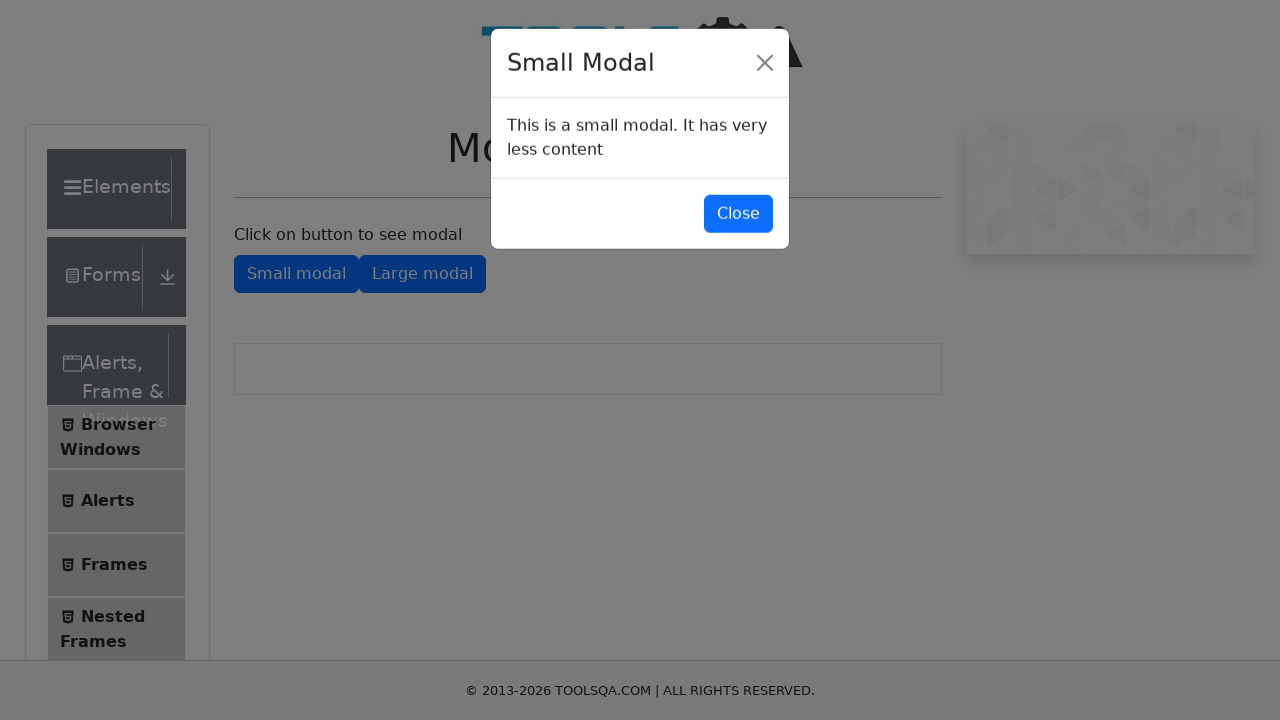

Clicked button to close small modal dialog at (738, 214) on #closeSmallModal
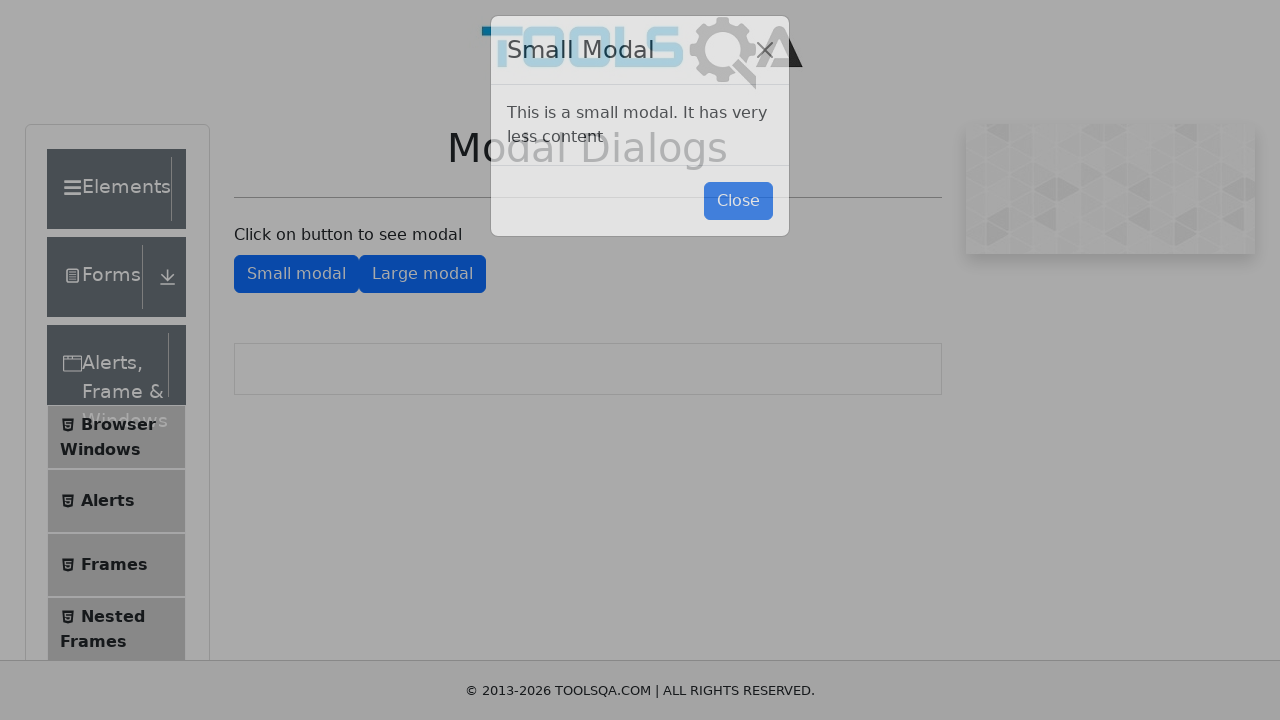

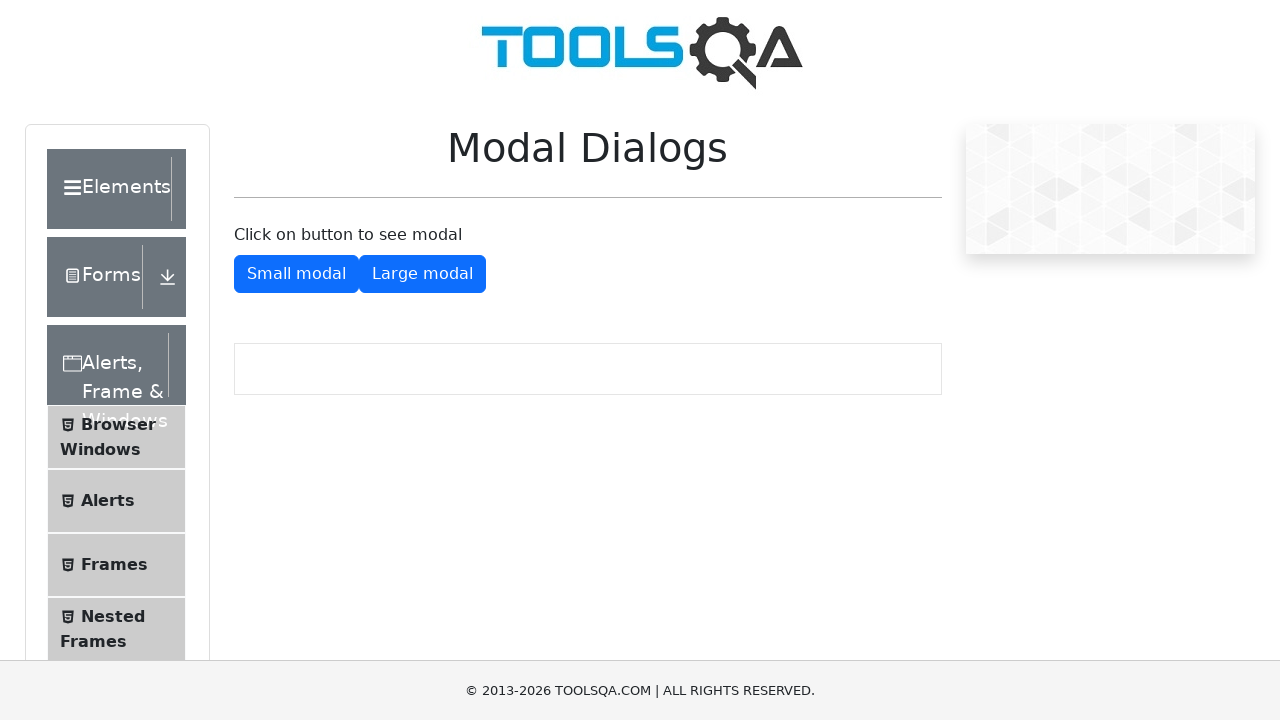